Tests datepicker by directly filling a birth date into the date input field

Starting URL: https://demo.automationtesting.in/Datepicker.html

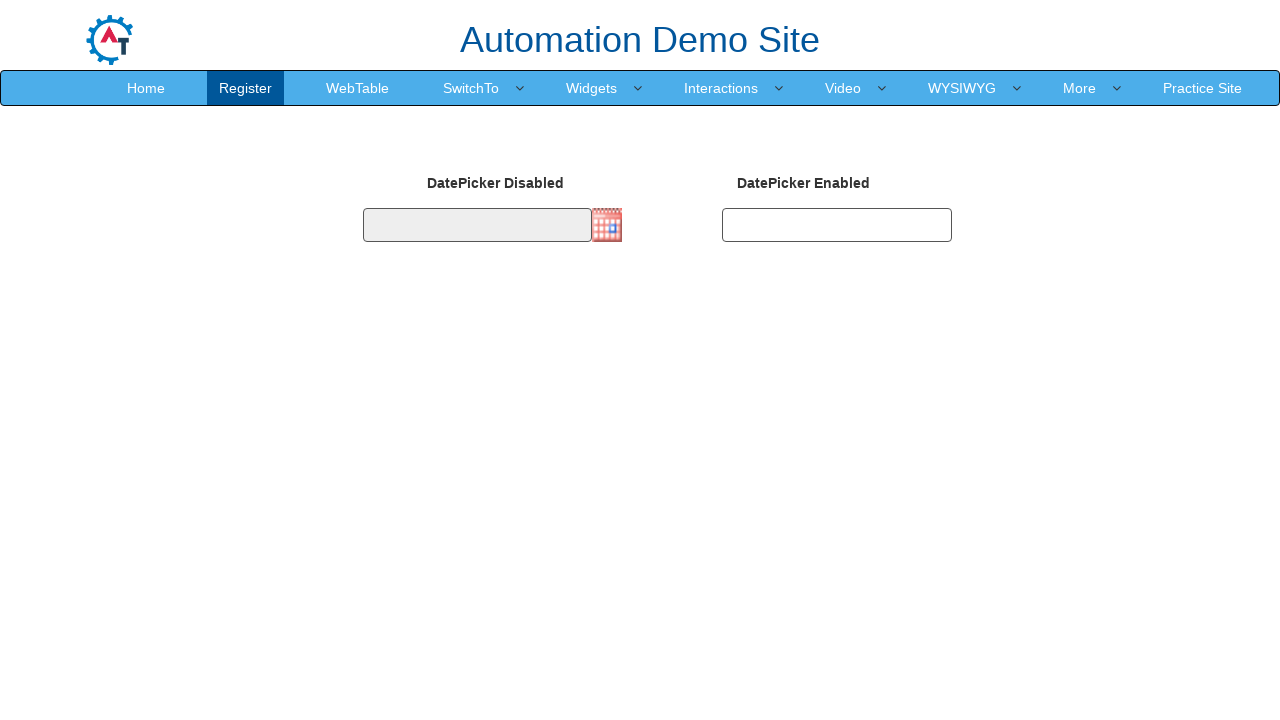

Navigated to datepicker demo page
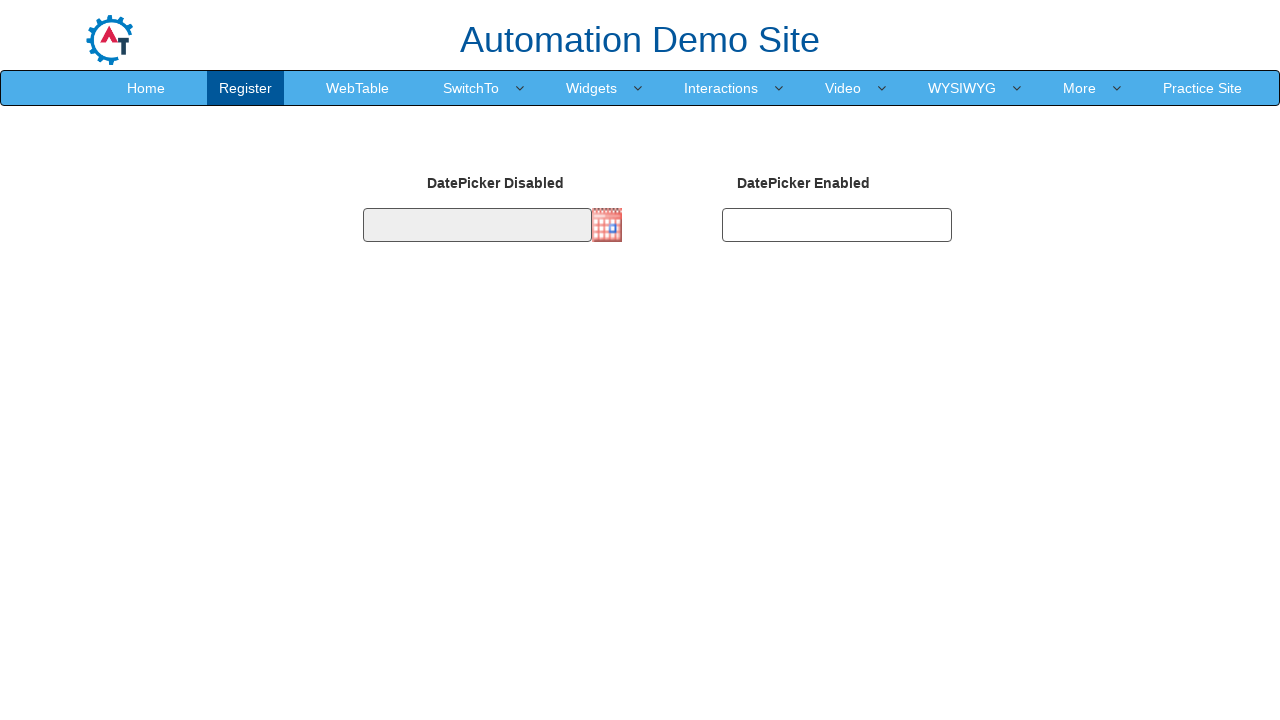

Filled birth date datepicker with 10/12/1976 on xpath=//*[@id='datepicker2']
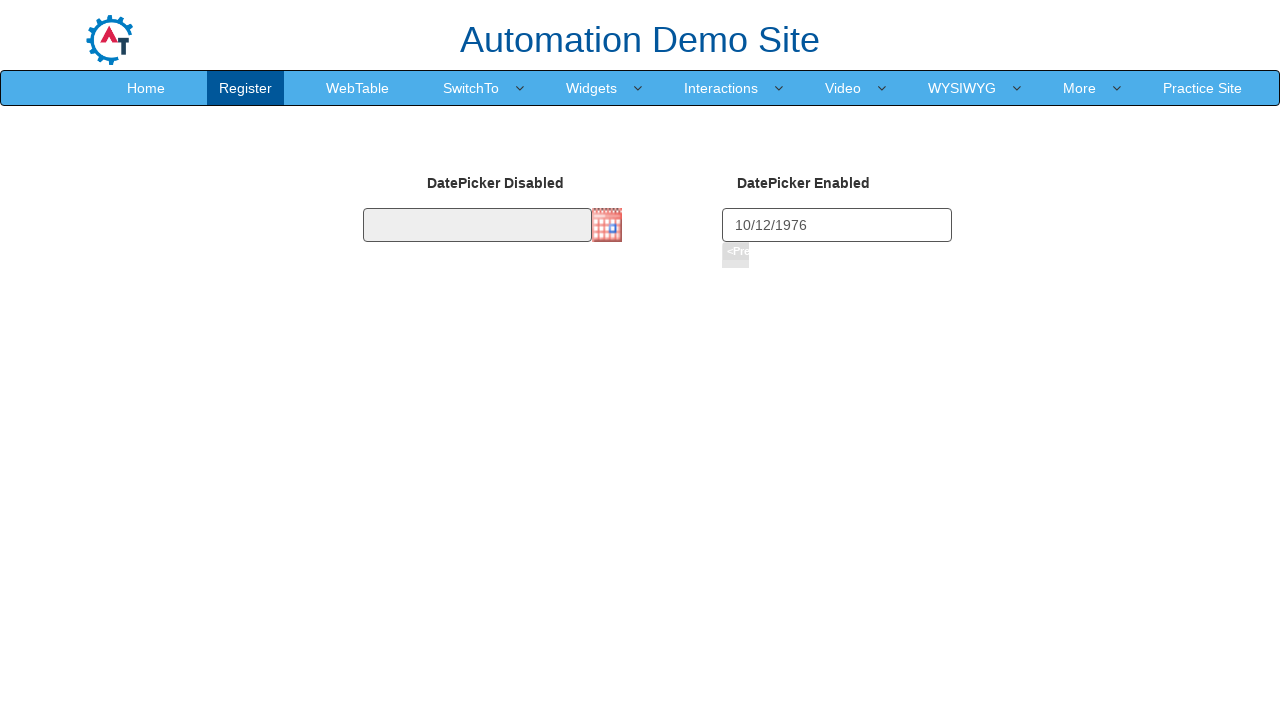

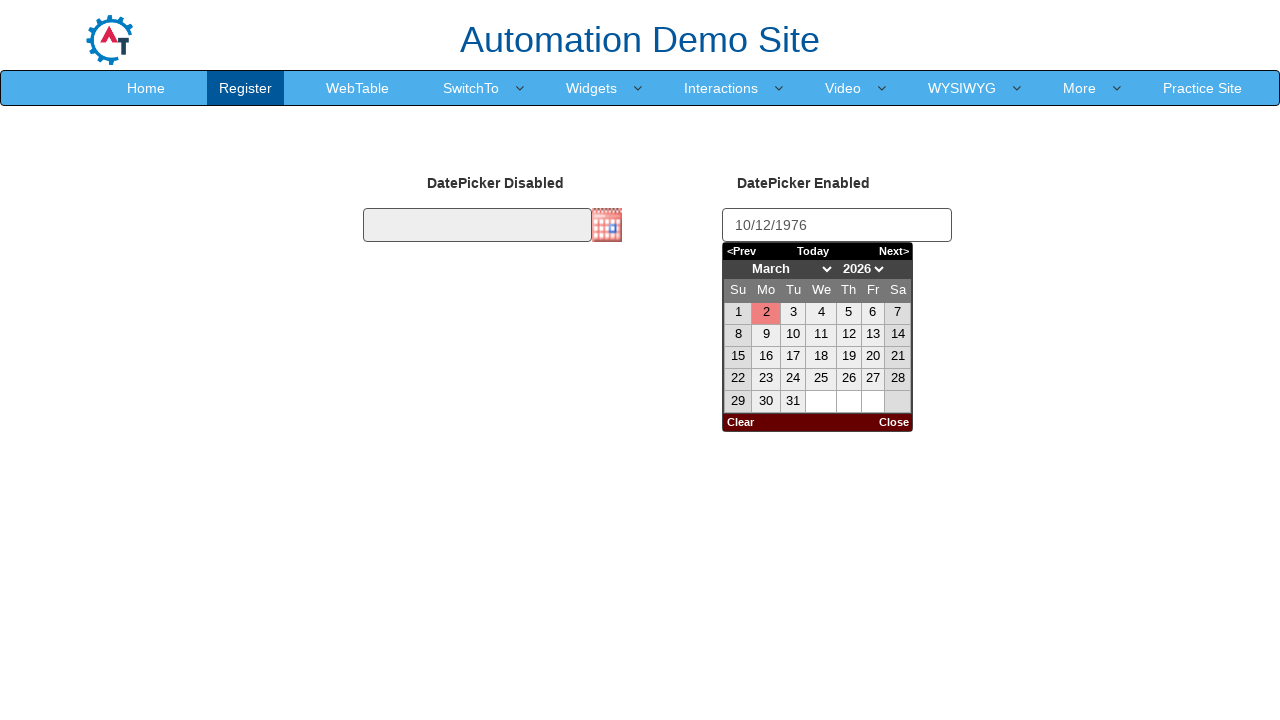